Tests removing an element on the Herokuapp demo page by adding and then deleting it

Starting URL: https://the-internet.herokuapp.com/

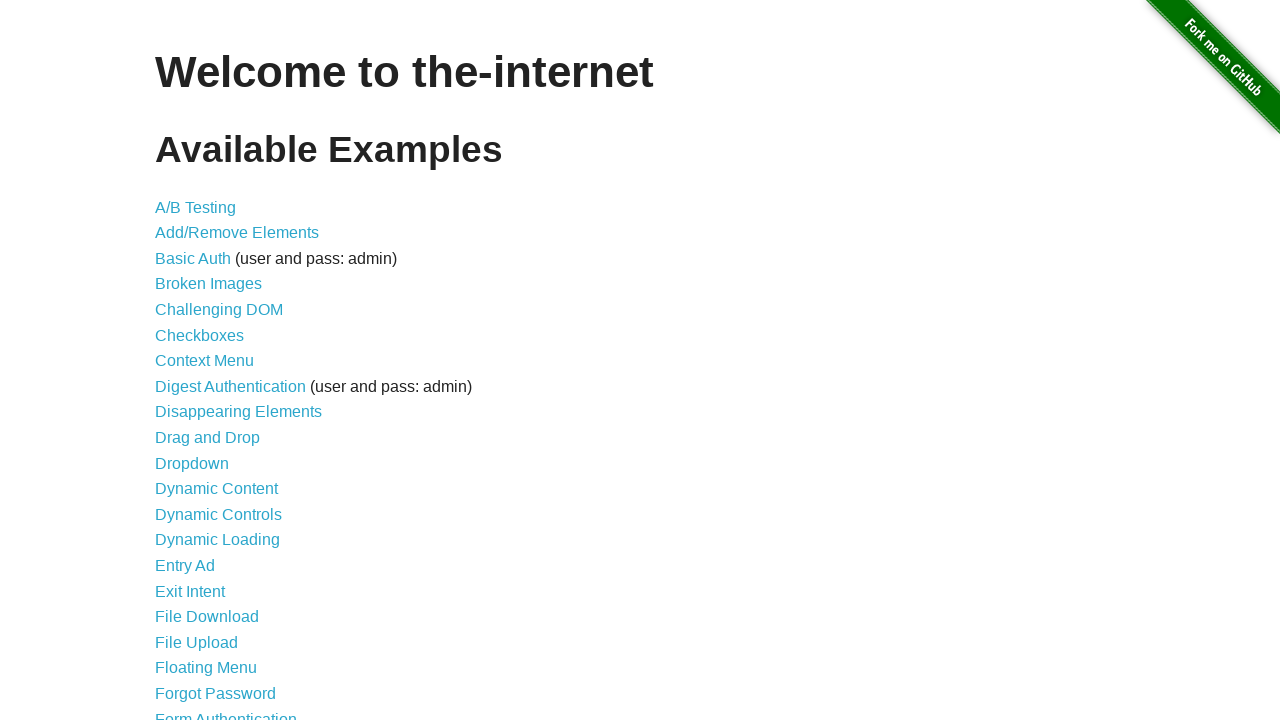

Clicked on Add/Remove Elements link at (237, 233) on xpath=//a[@href='/add_remove_elements/']
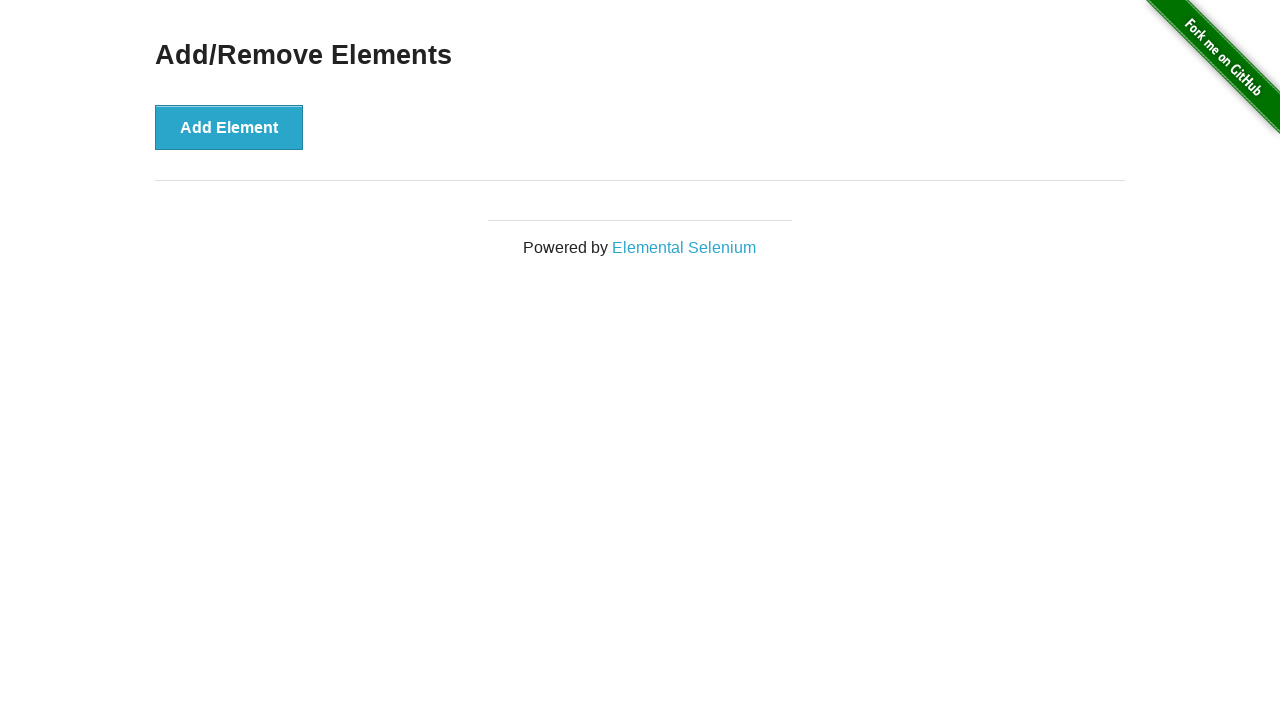

Clicked Add Element button at (229, 127) on xpath=//button[@onclick='addElement()']
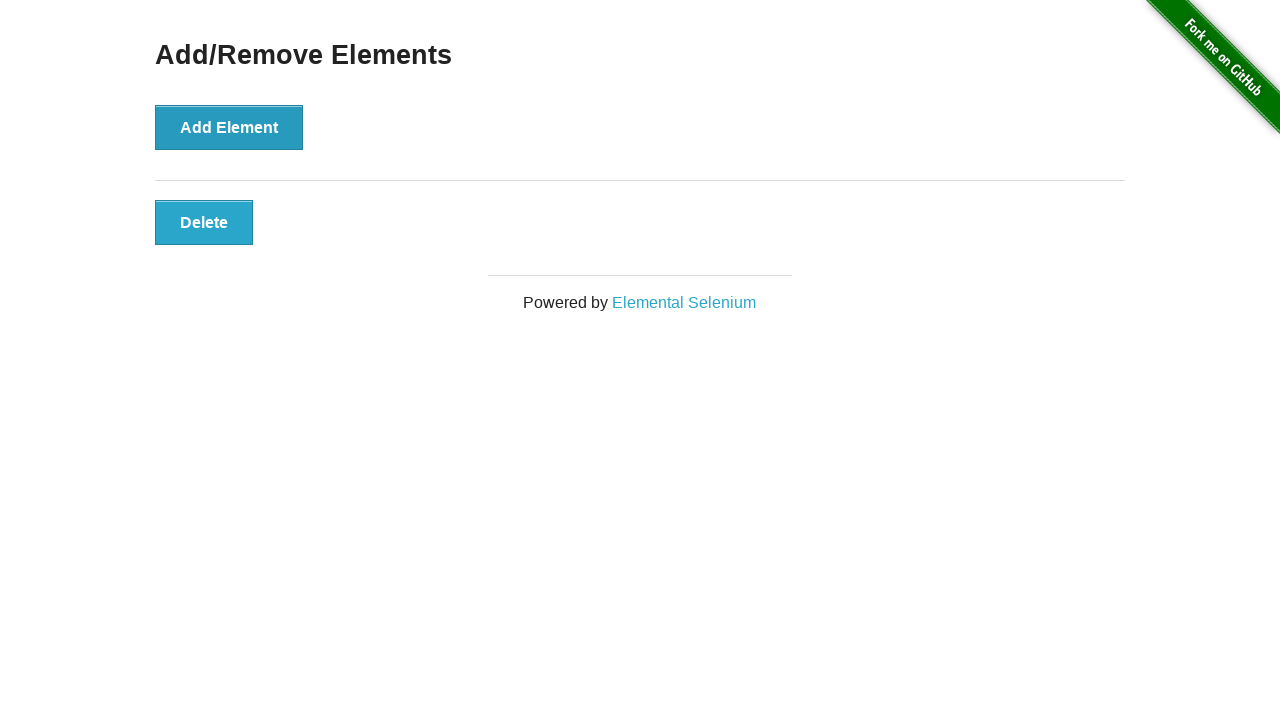

Clicked the added Delete button to remove element at (204, 222) on xpath=//button[@class='added-manually']
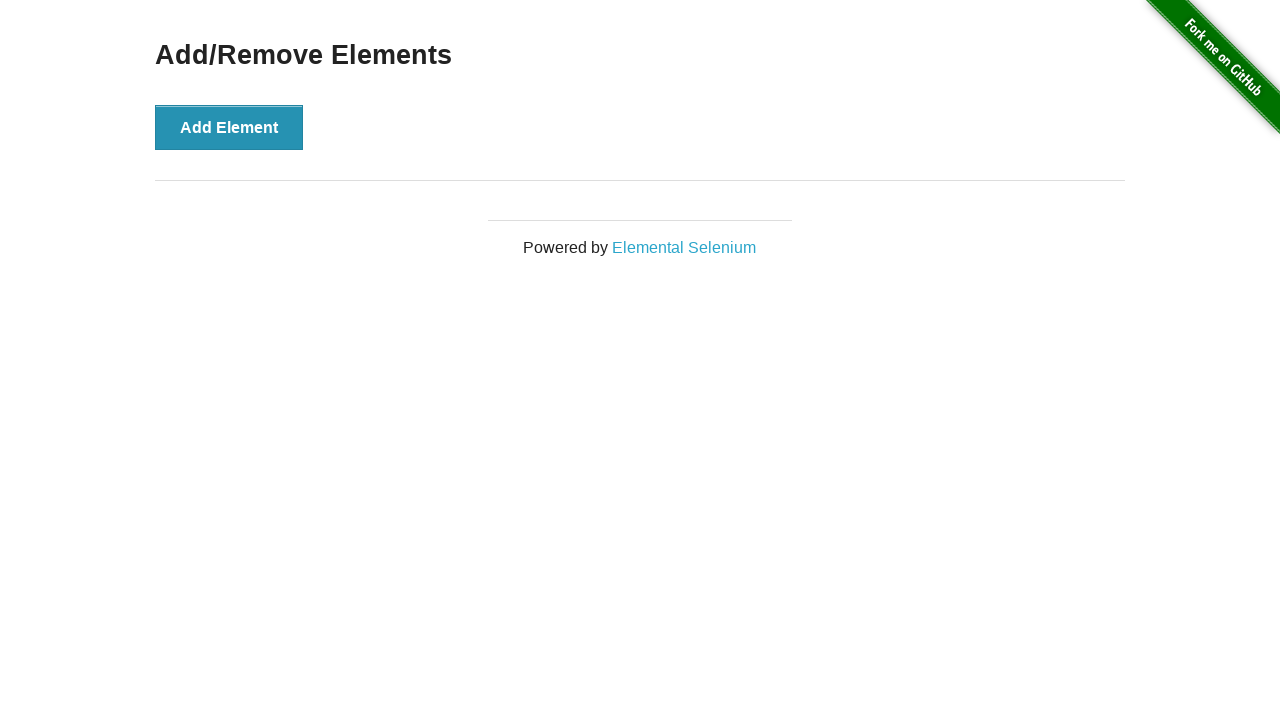

Waited for element removal to complete
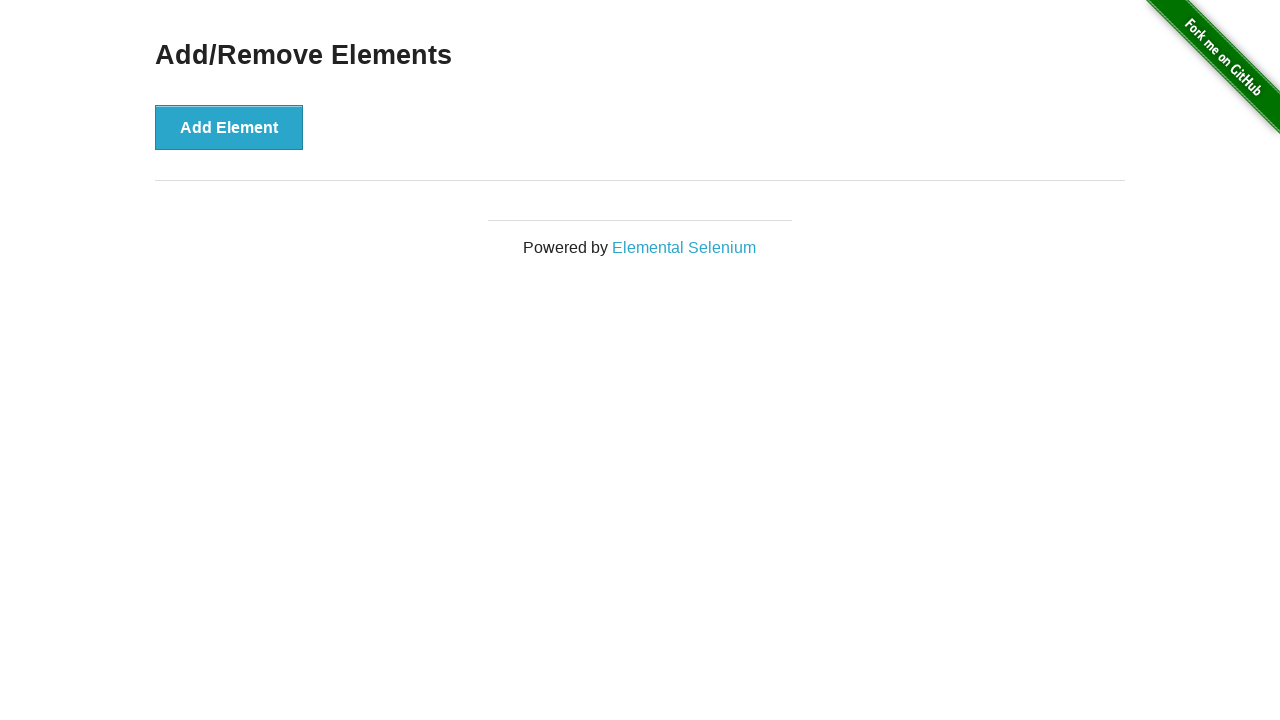

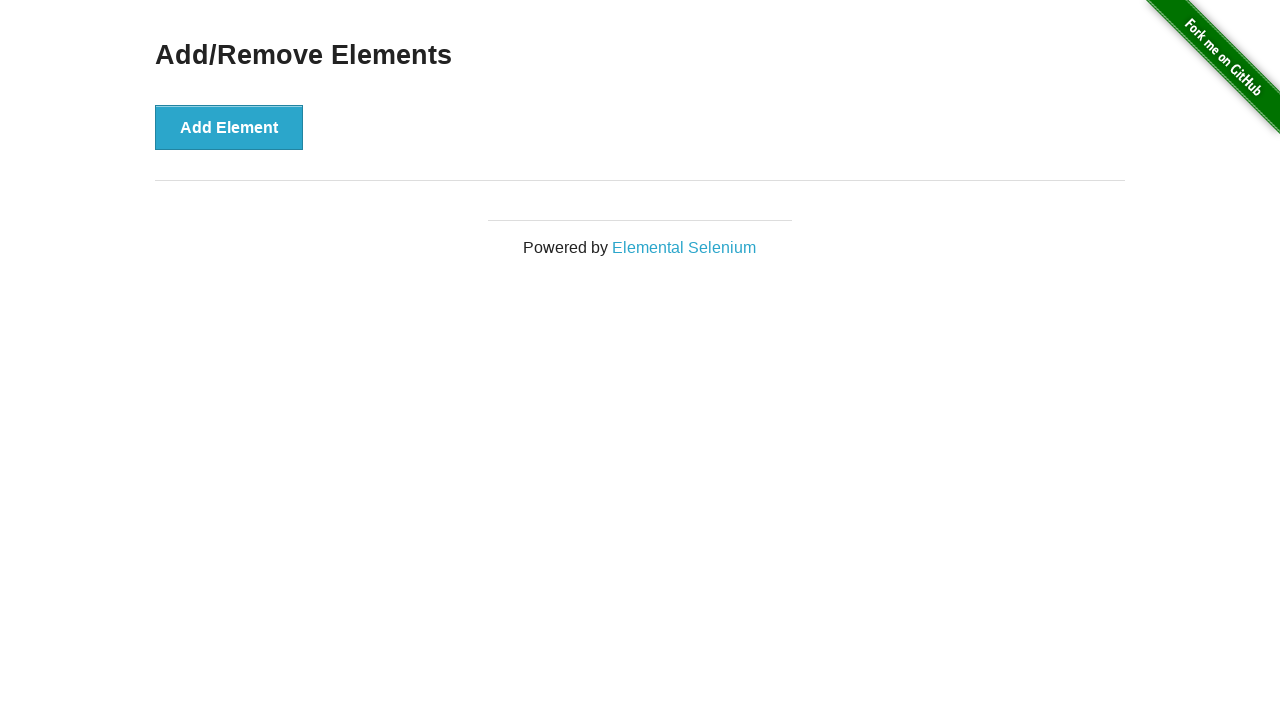